Tests the DeepAI text-to-image generation tool by entering a prompt, clicking the submit button, and waiting for the generated image to appear.

Starting URL: https://deepai.org/machine-learning-model/text2img

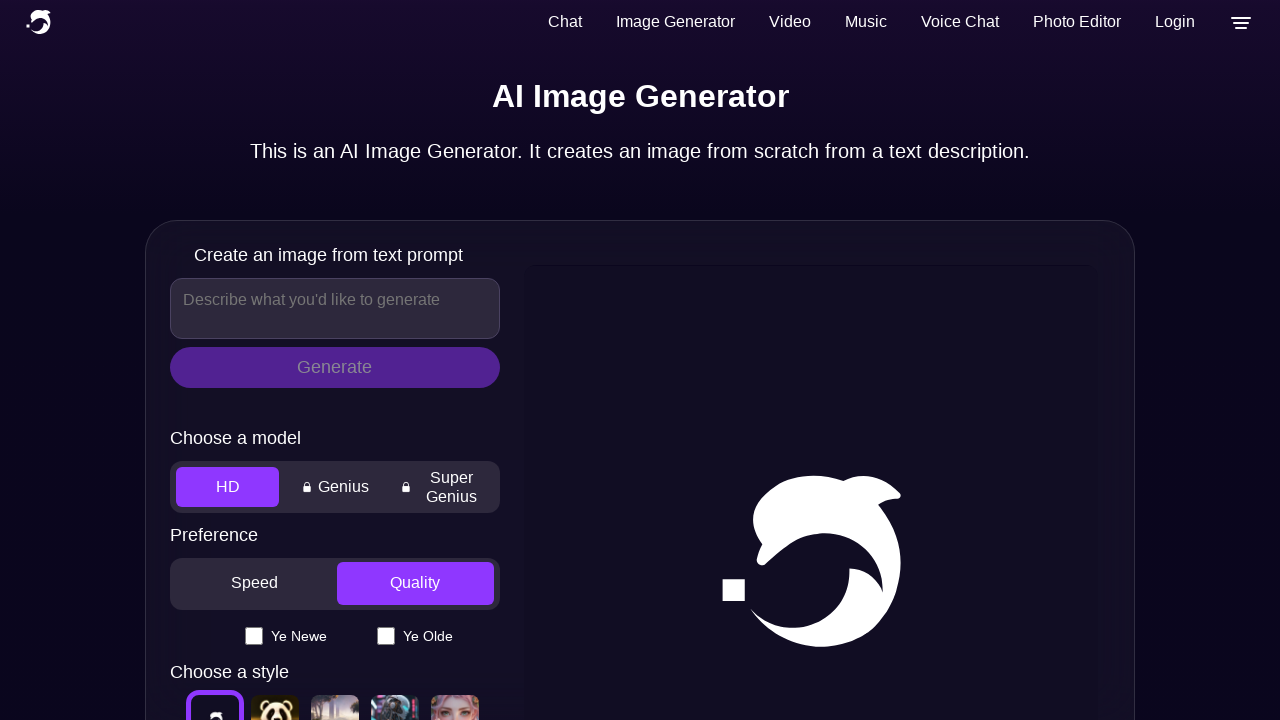

Waited for page to load and network to become idle
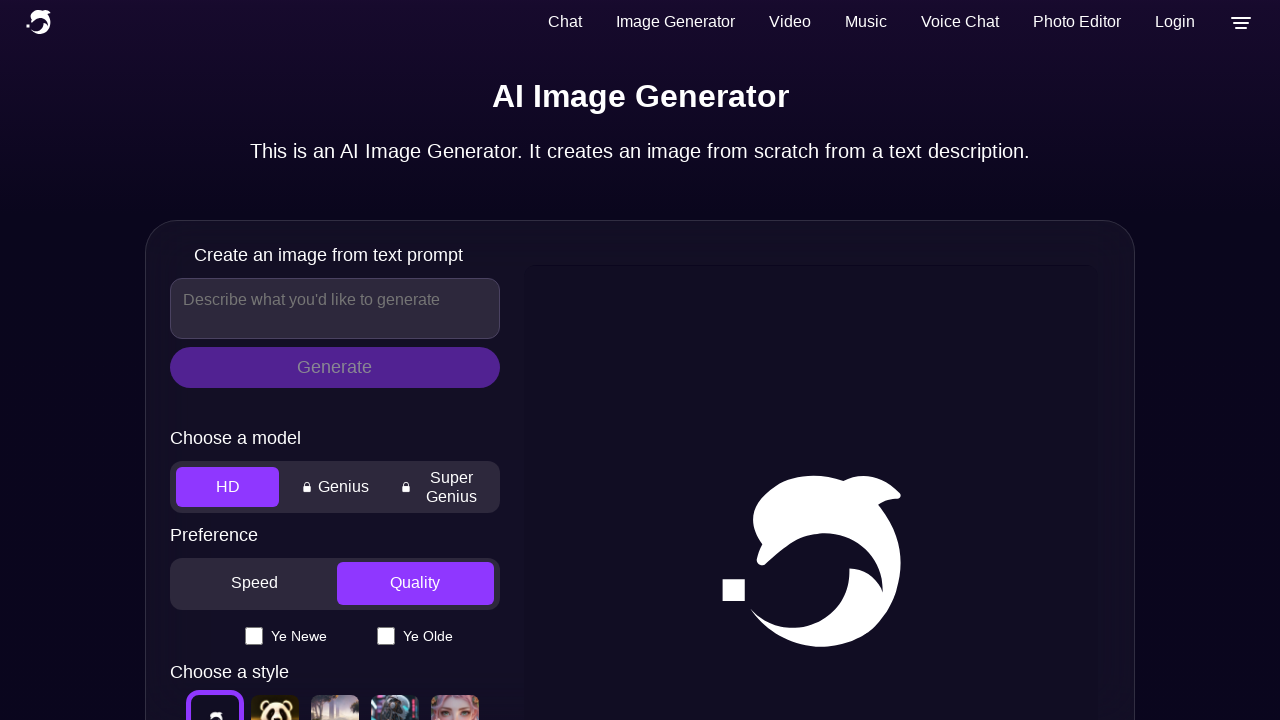

Filled text input with prompt: 'a beautiful sunset over mountains with purple sky' on .model-input-text-input
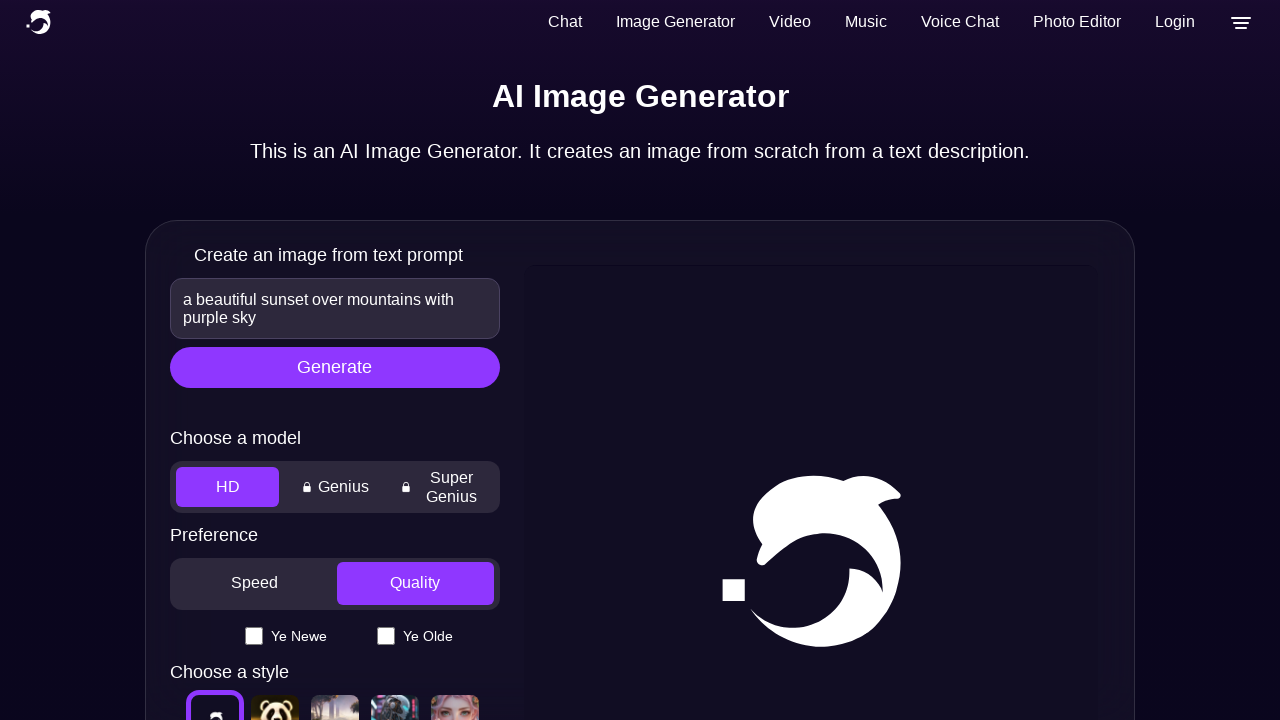

Clicked the submit button to generate image at (335, 367) on #modelSubmitButton
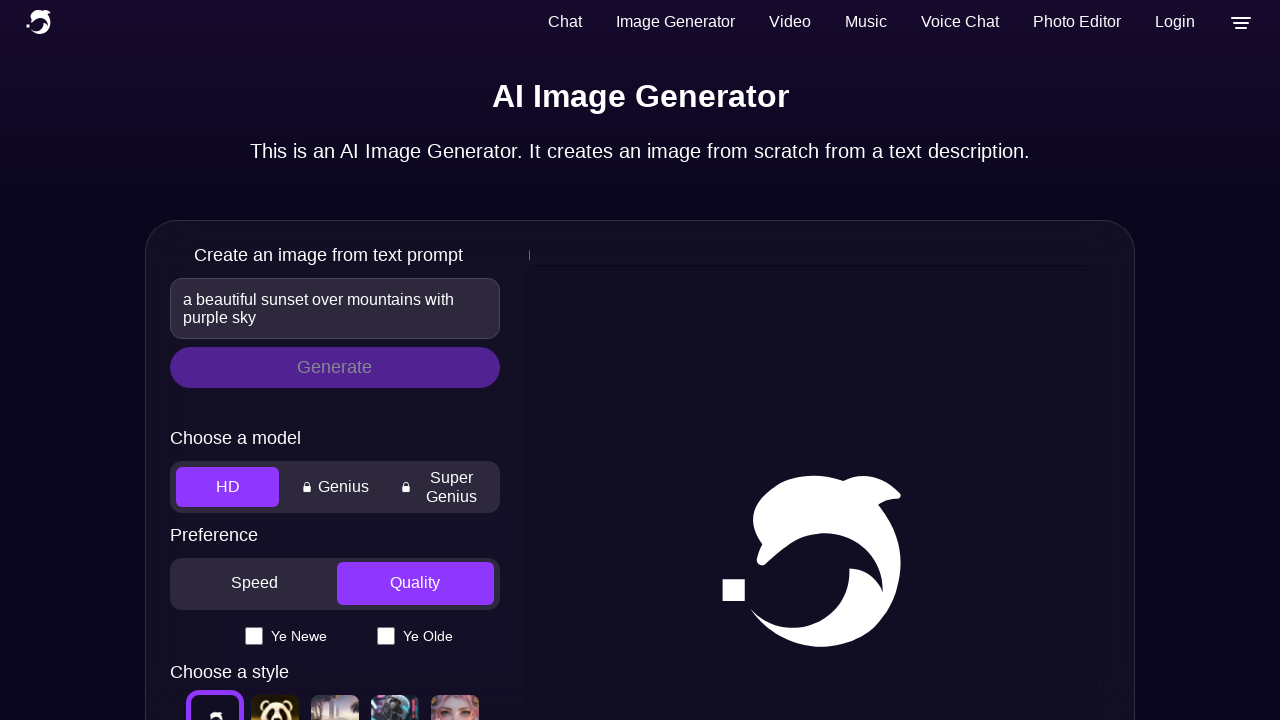

Generated image appeared in result area
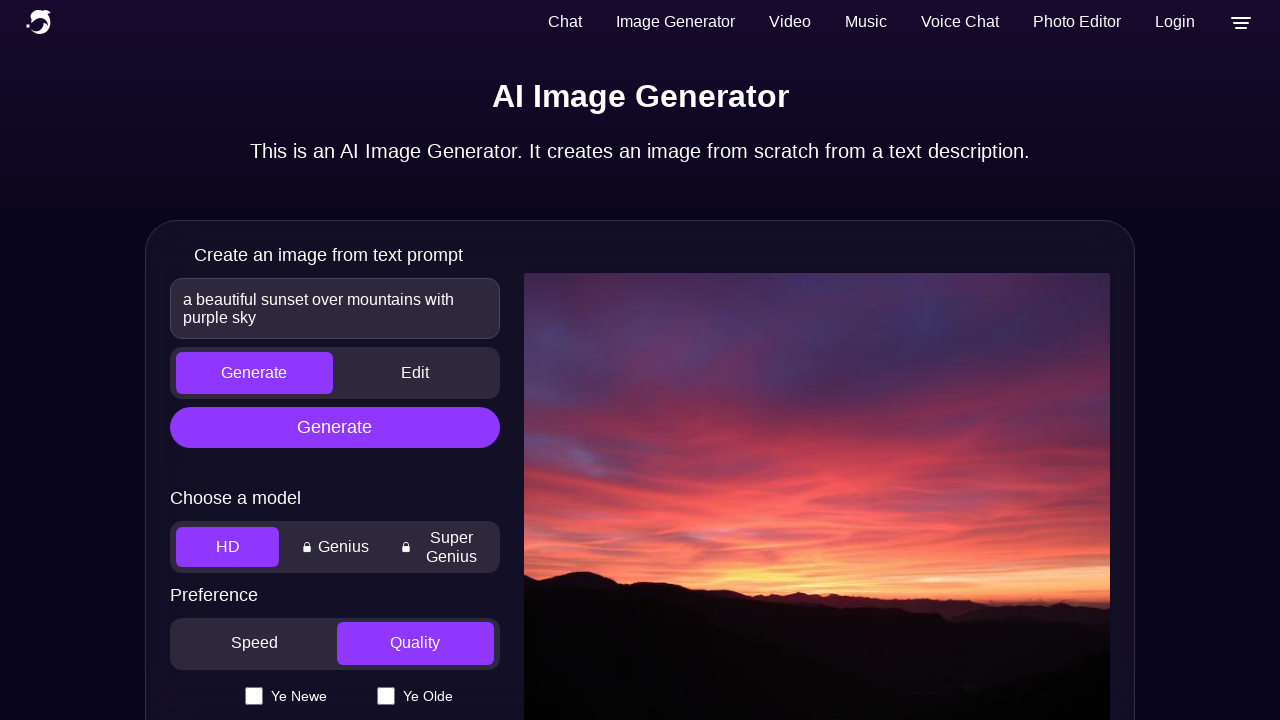

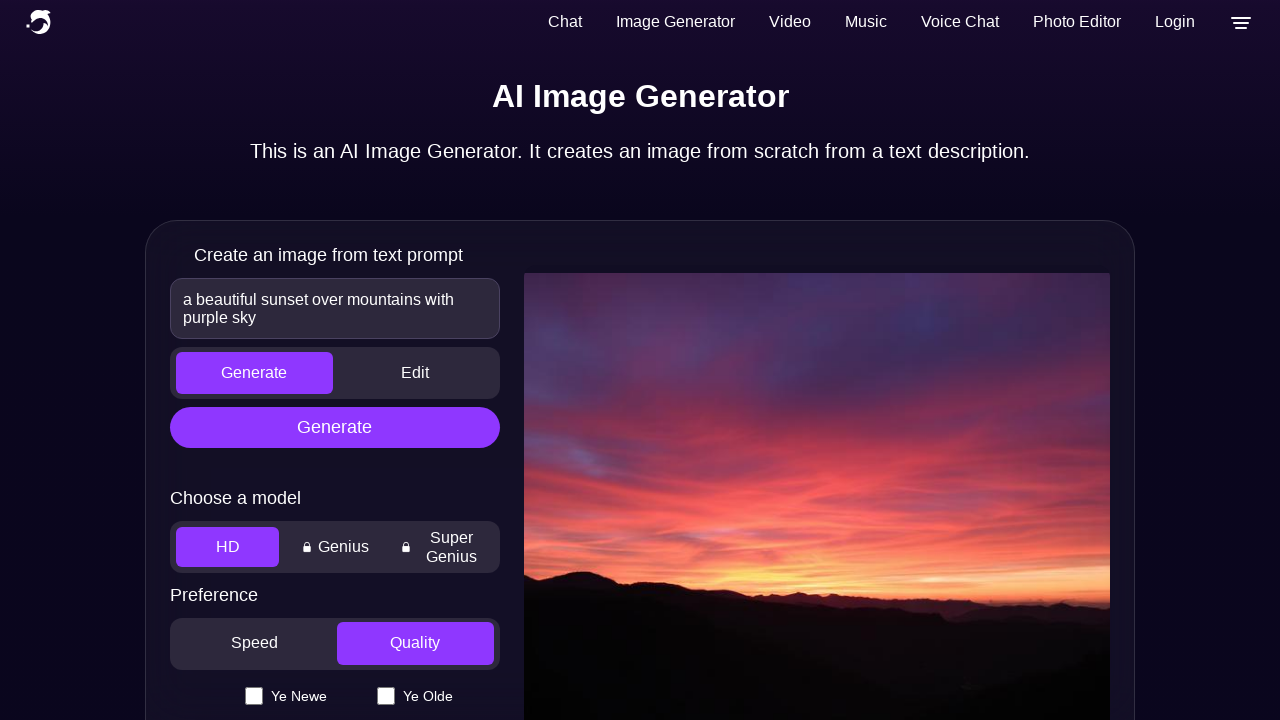